Tests accepting a confirm dialog by clicking a confirm button and accepting the dialog, then verifying the result text.

Starting URL: https://demoqa.com/alerts

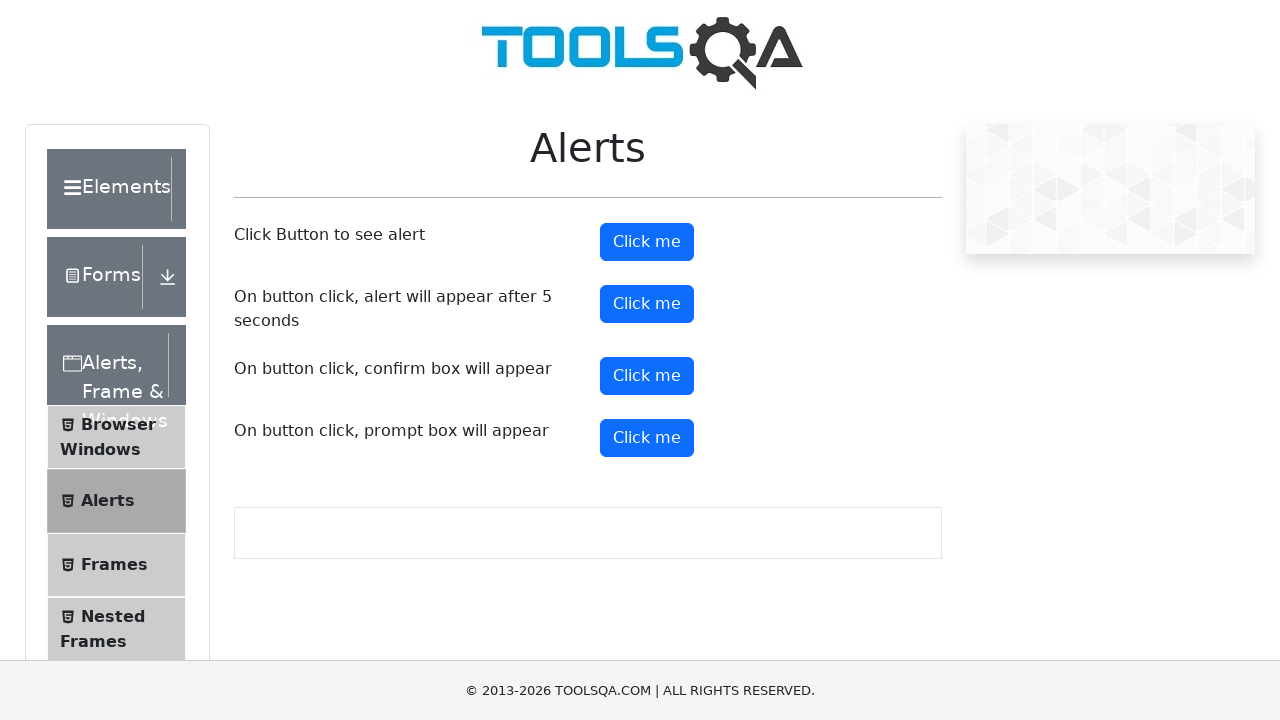

Set up dialog handler to automatically accept confirm dialogs
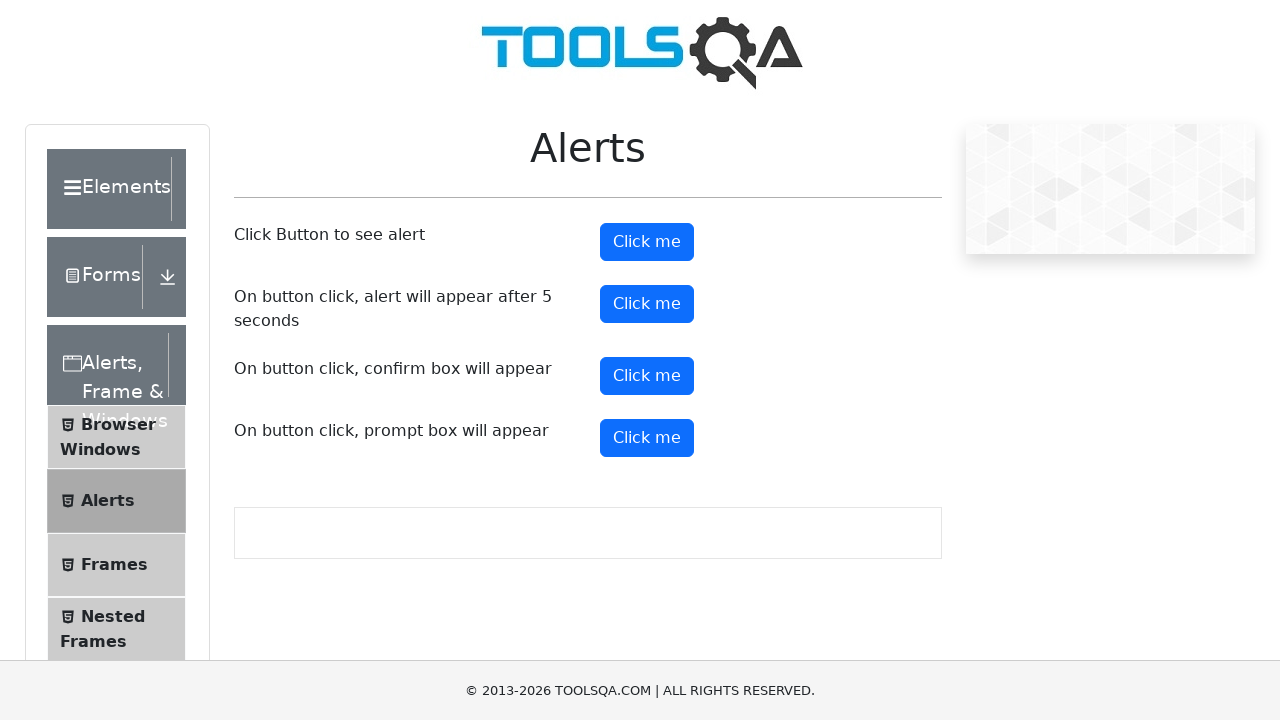

Scrolled confirm button into view
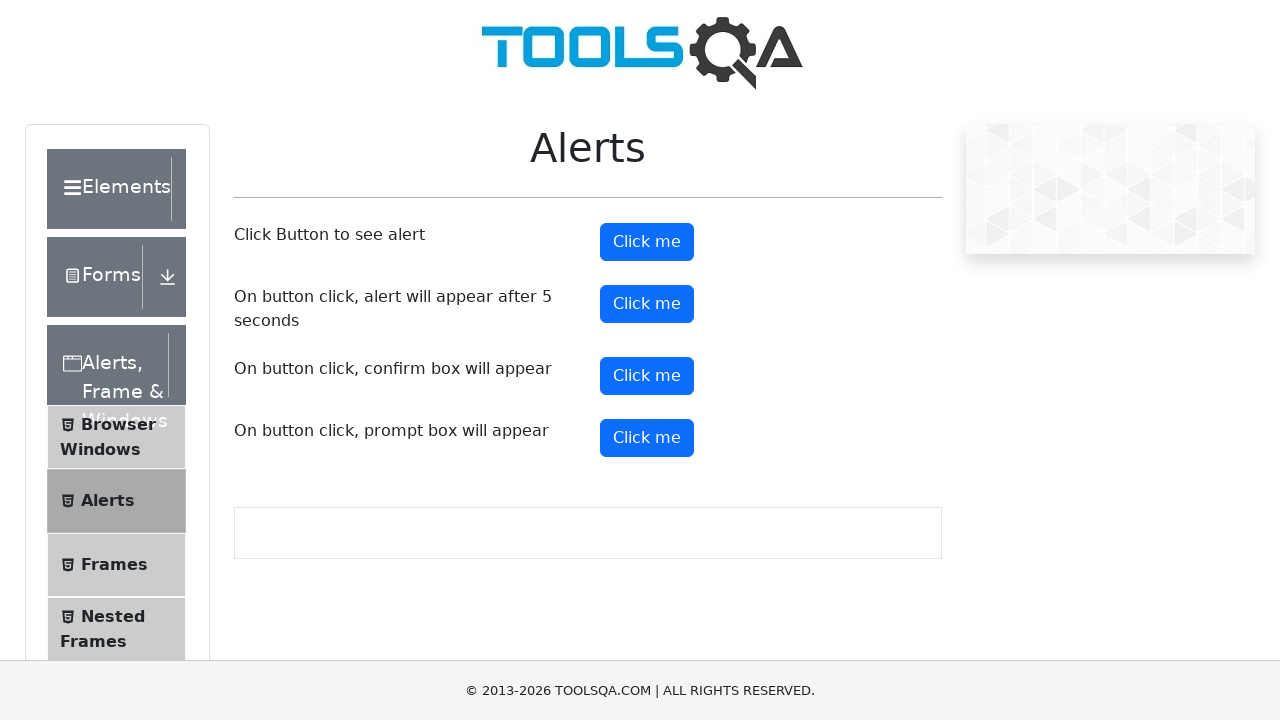

Clicked the confirm button to trigger the confirm dialog at (647, 376) on #confirmButton
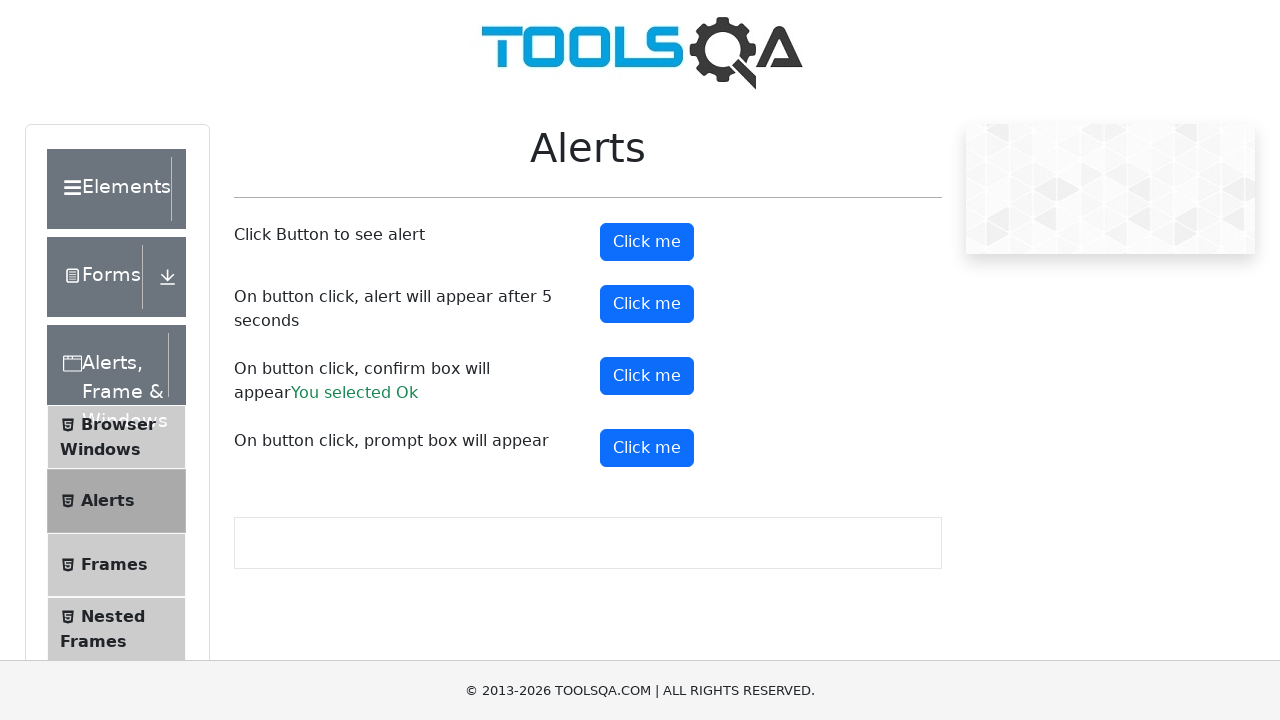

Waited for the result message to appear after accepting the dialog
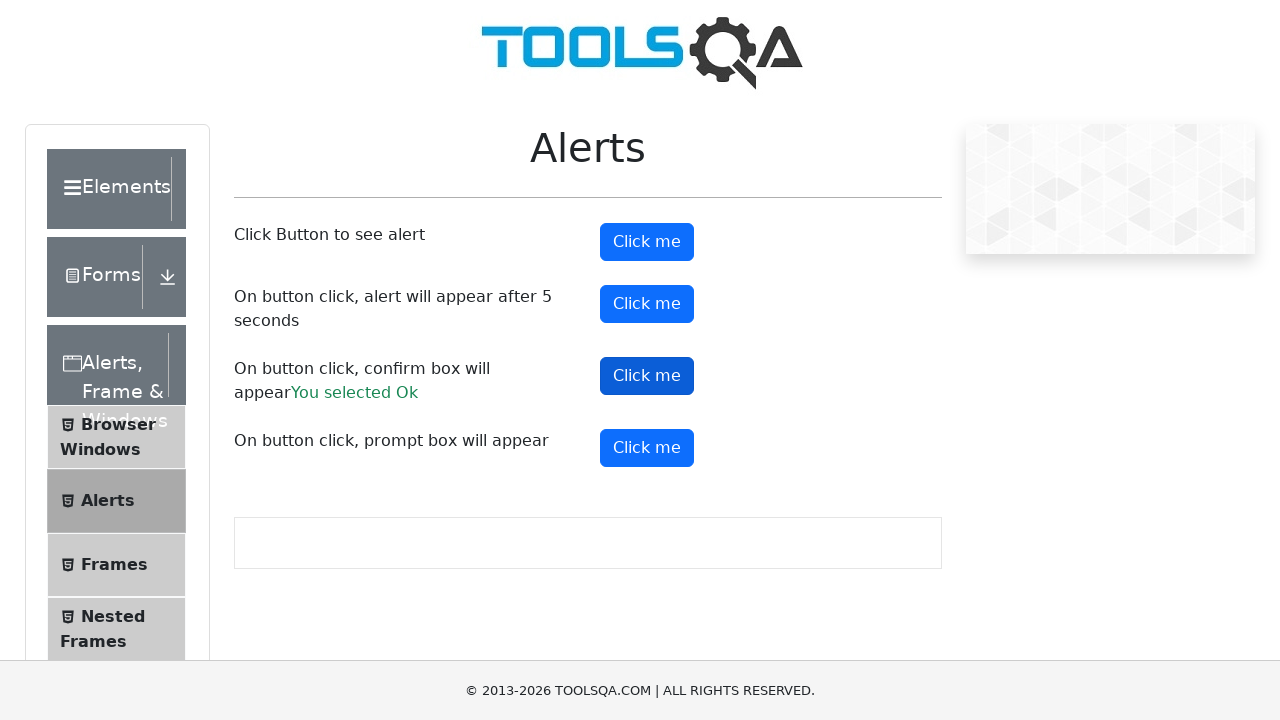

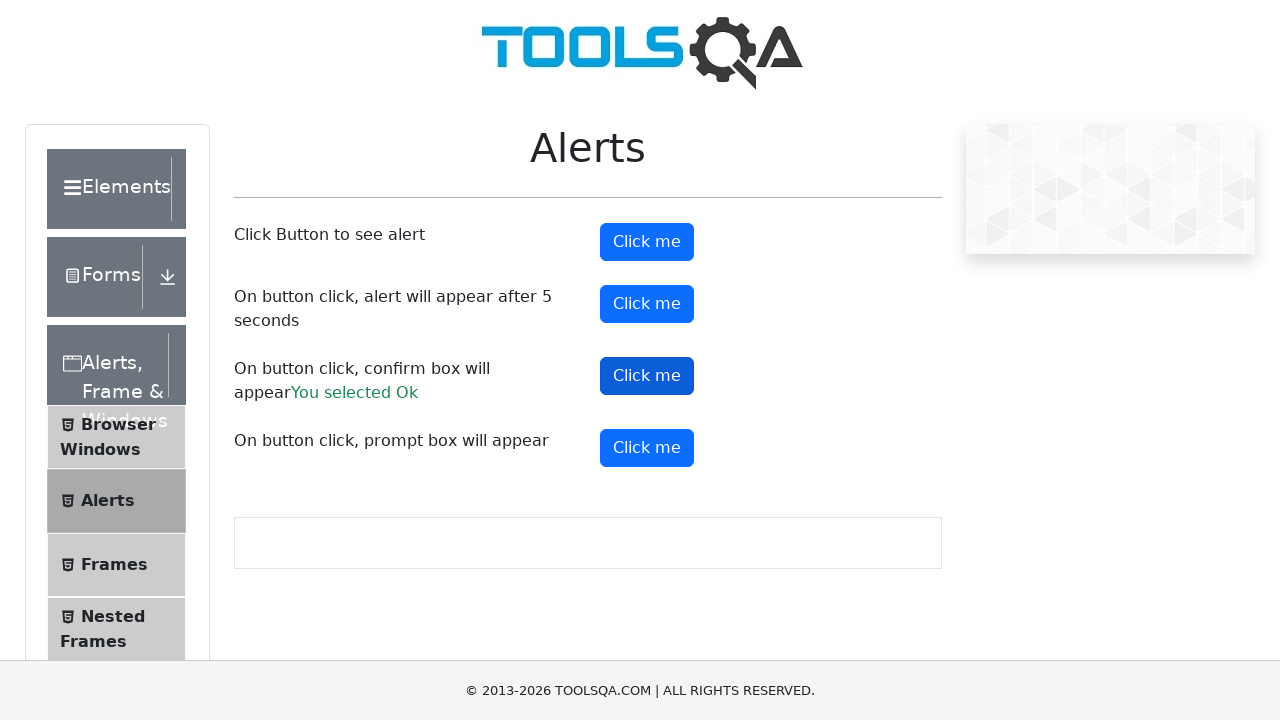